Searches for bus tickets from Paris to London on RedBus website by filling source and destination fields, selecting a date from the calendar, and initiating the search

Starting URL: https://www.redbus.com/

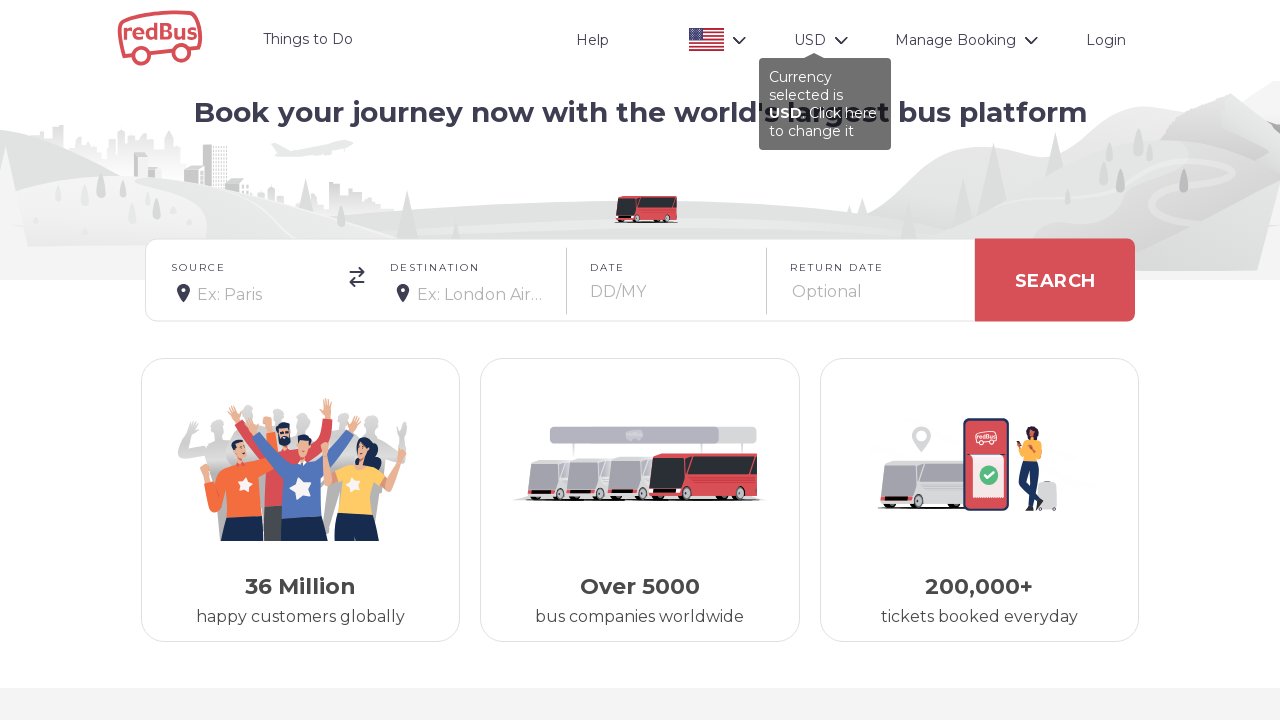

Cleared source location field on xpath=//div[@class='main-wrapper search-box-wrapper']/descendant::input[1]
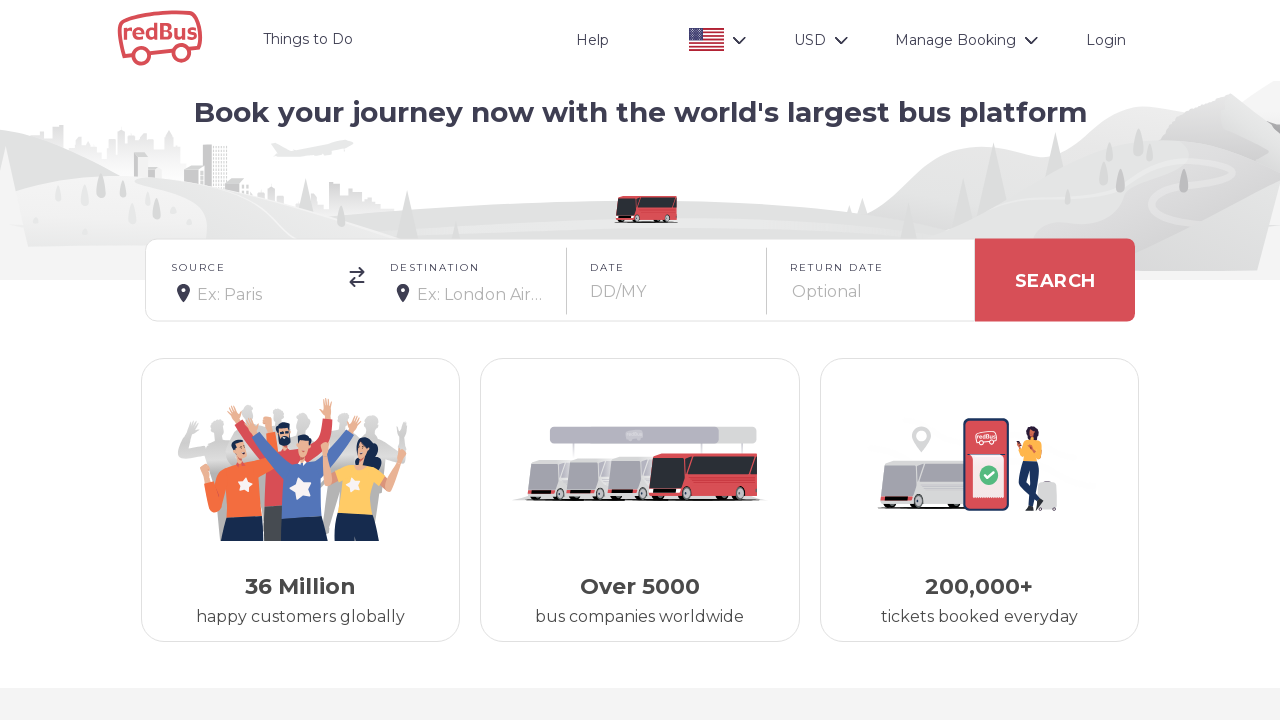

Filled source location field with 'Paris' on xpath=//div[@class='main-wrapper search-box-wrapper']/descendant::input[1]
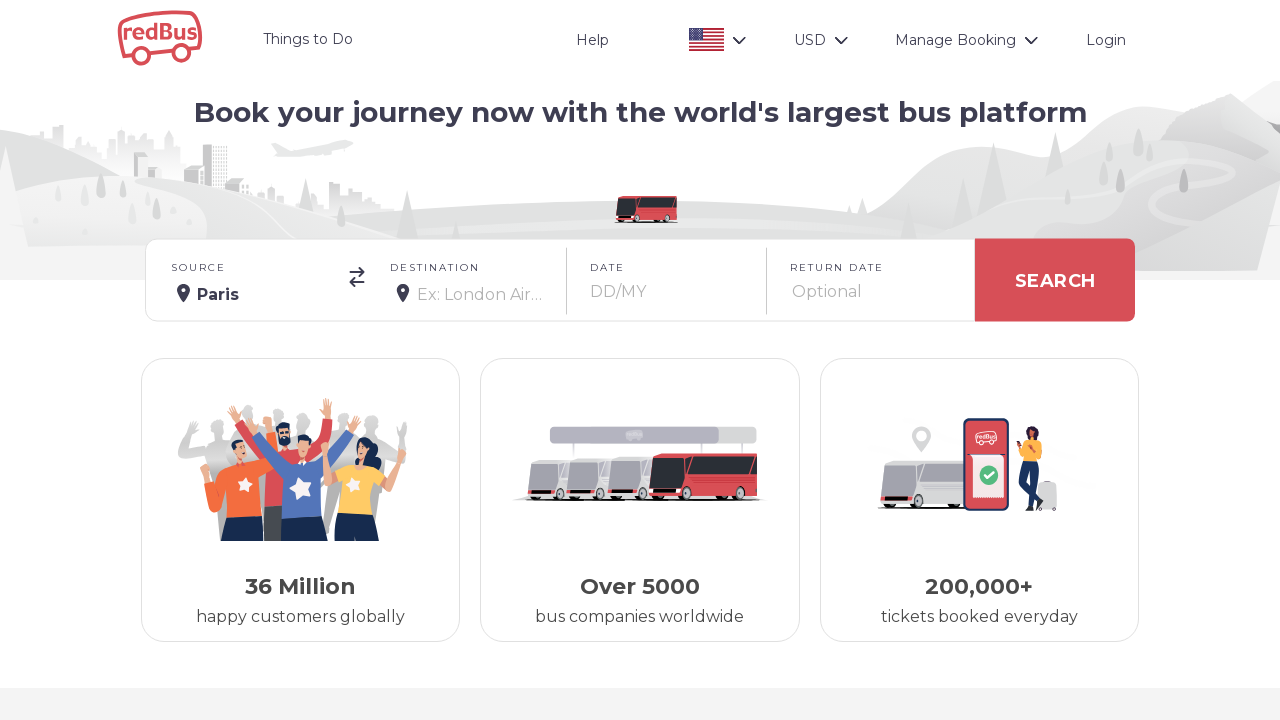

Waited 2 seconds for source field to process
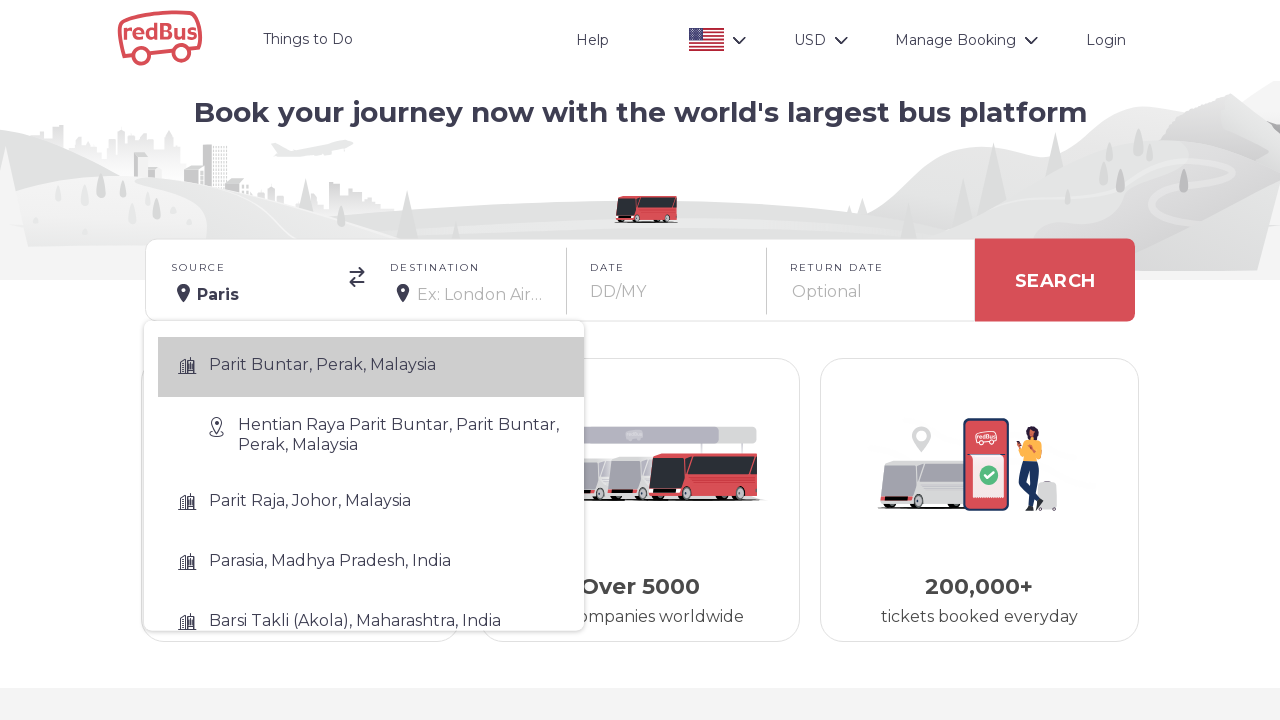

Pressed Enter to confirm source location
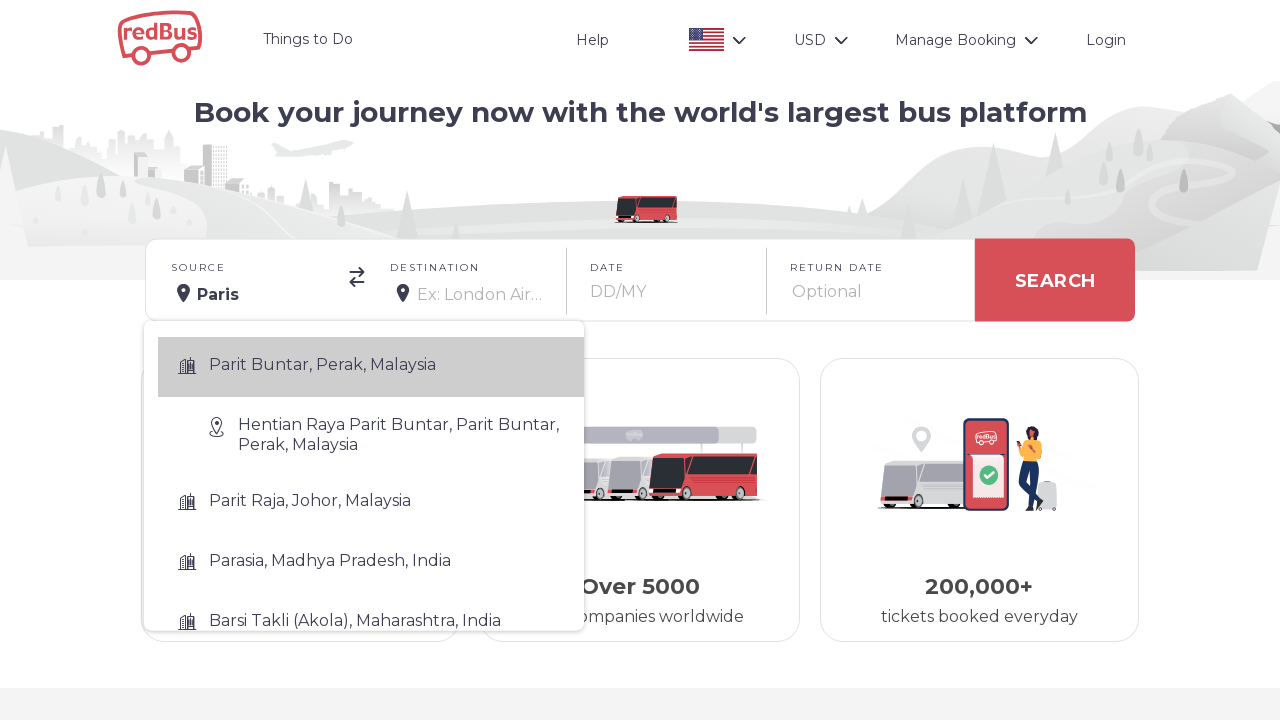

Cleared destination location field on xpath=//div[@class='main-wrapper search-box-wrapper']/descendant::input[2]
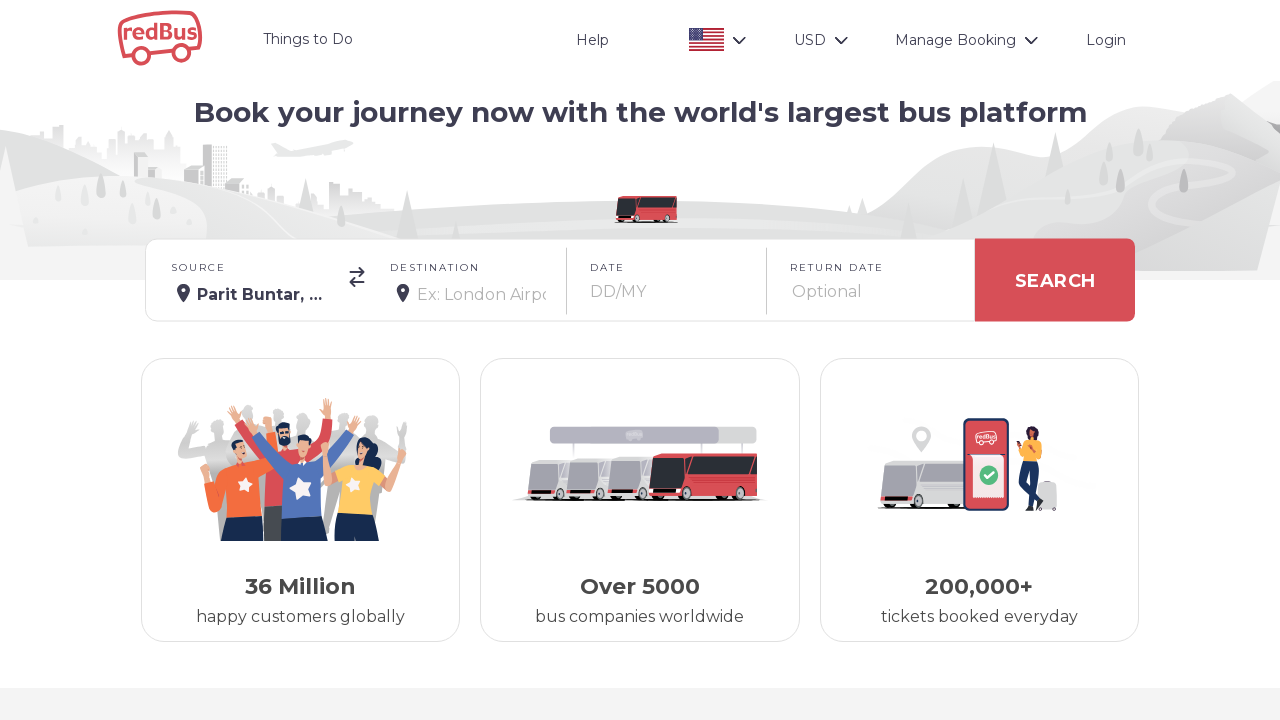

Filled destination location field with 'London' on xpath=//div[@class='main-wrapper search-box-wrapper']/descendant::input[2]
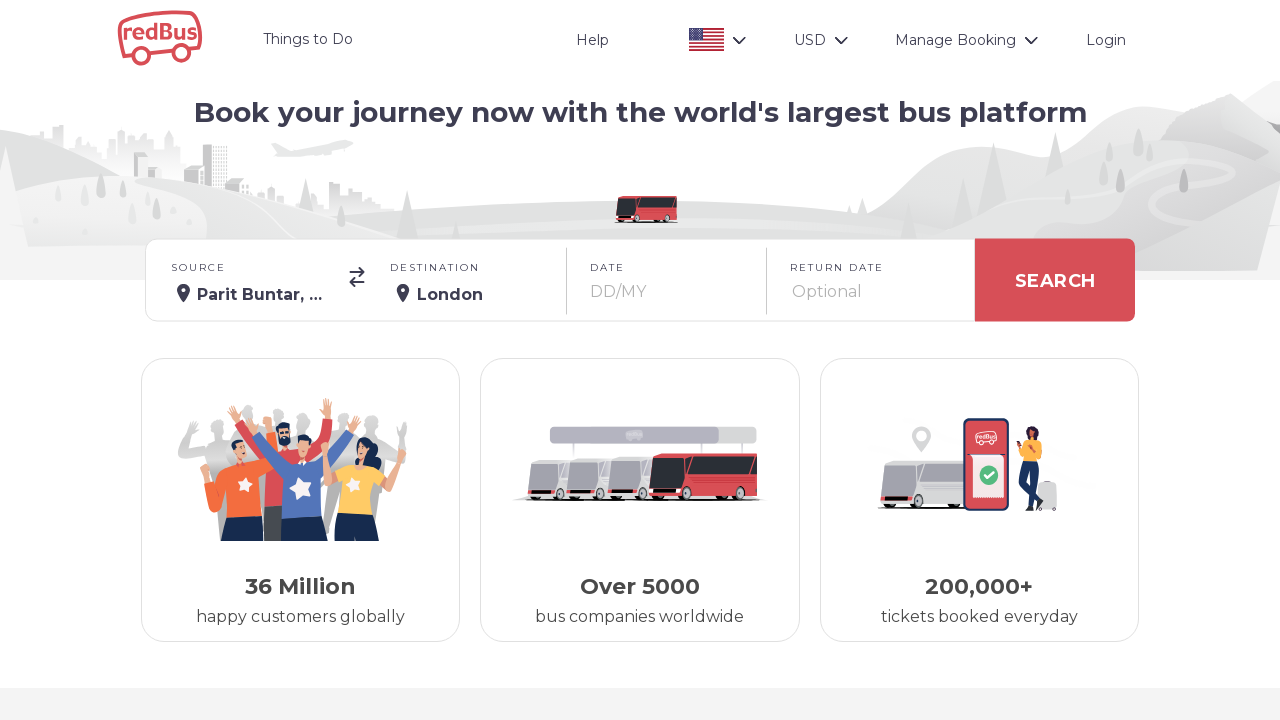

Waited 2 seconds for destination field to process
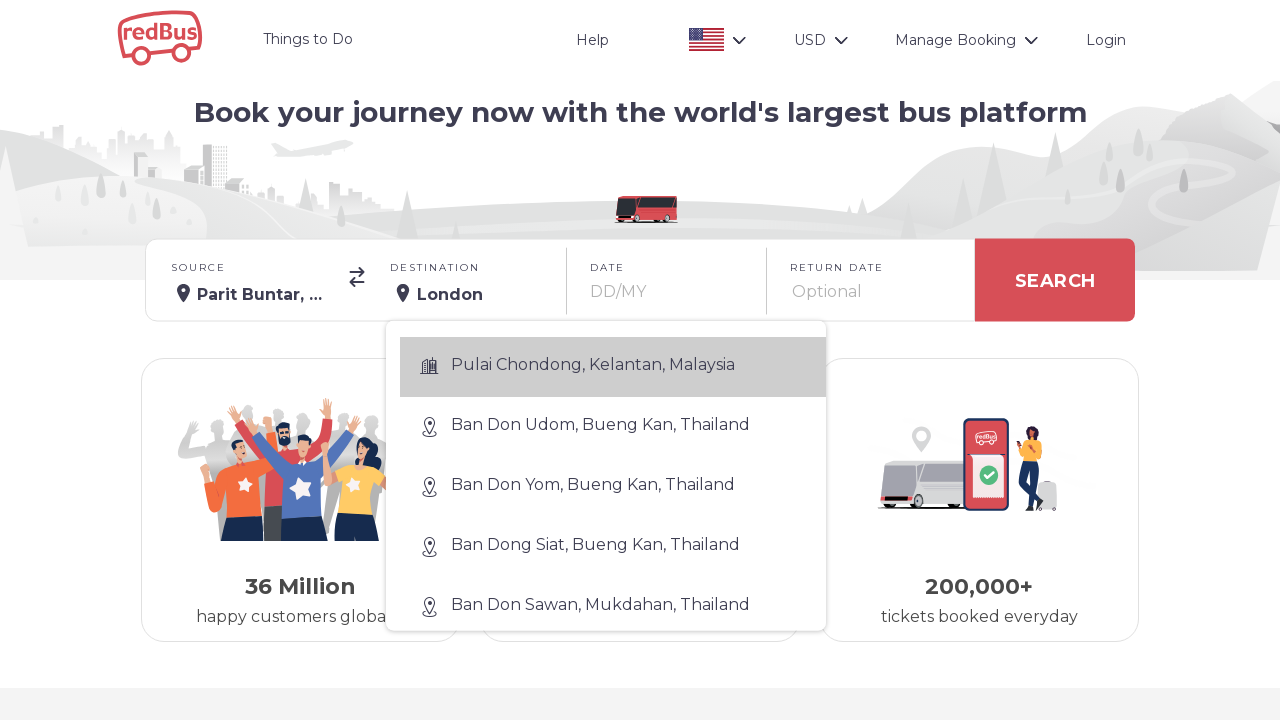

Pressed Enter to confirm destination location
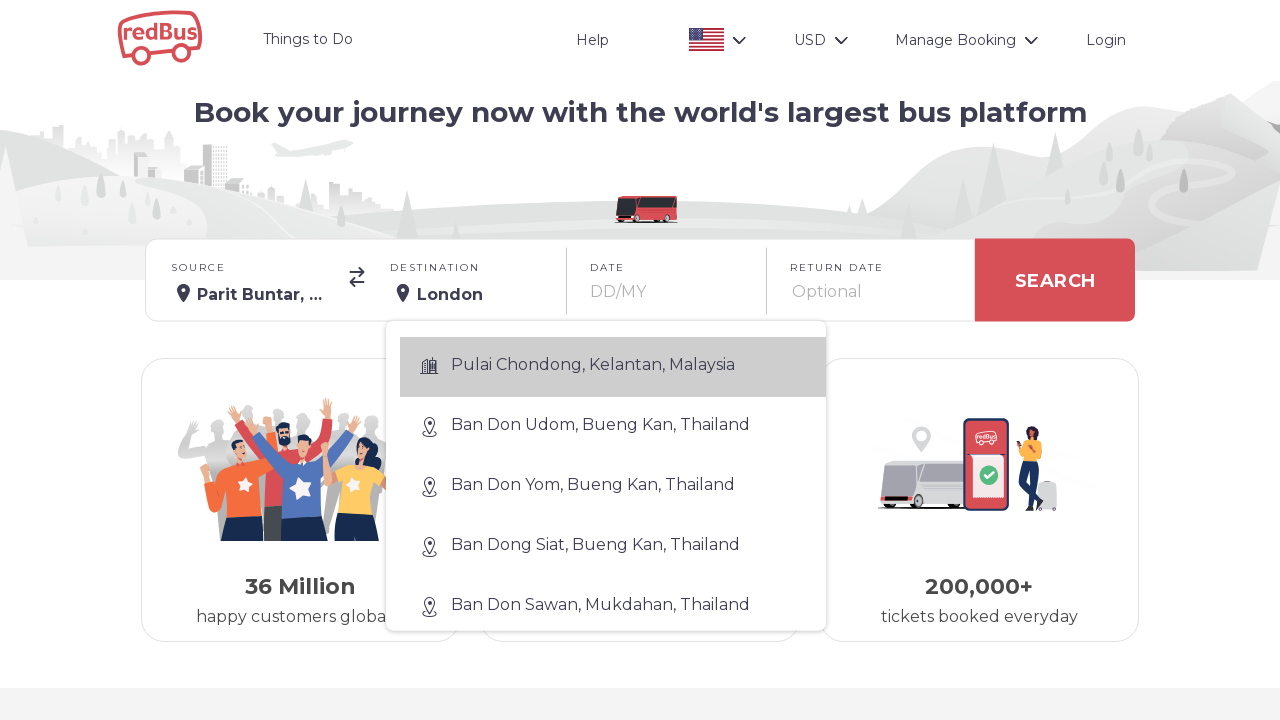

Waited 1 second before opening calendar
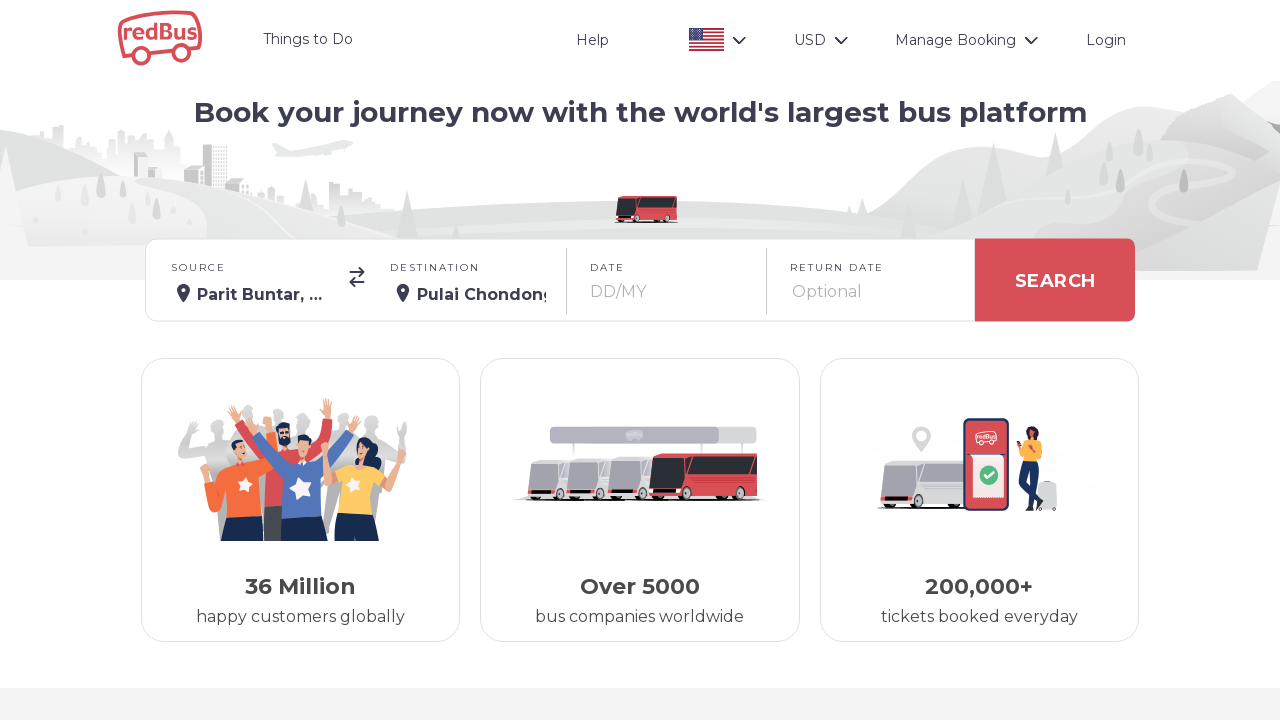

Clicked on date picker to open calendar at (667, 280) on #date-box
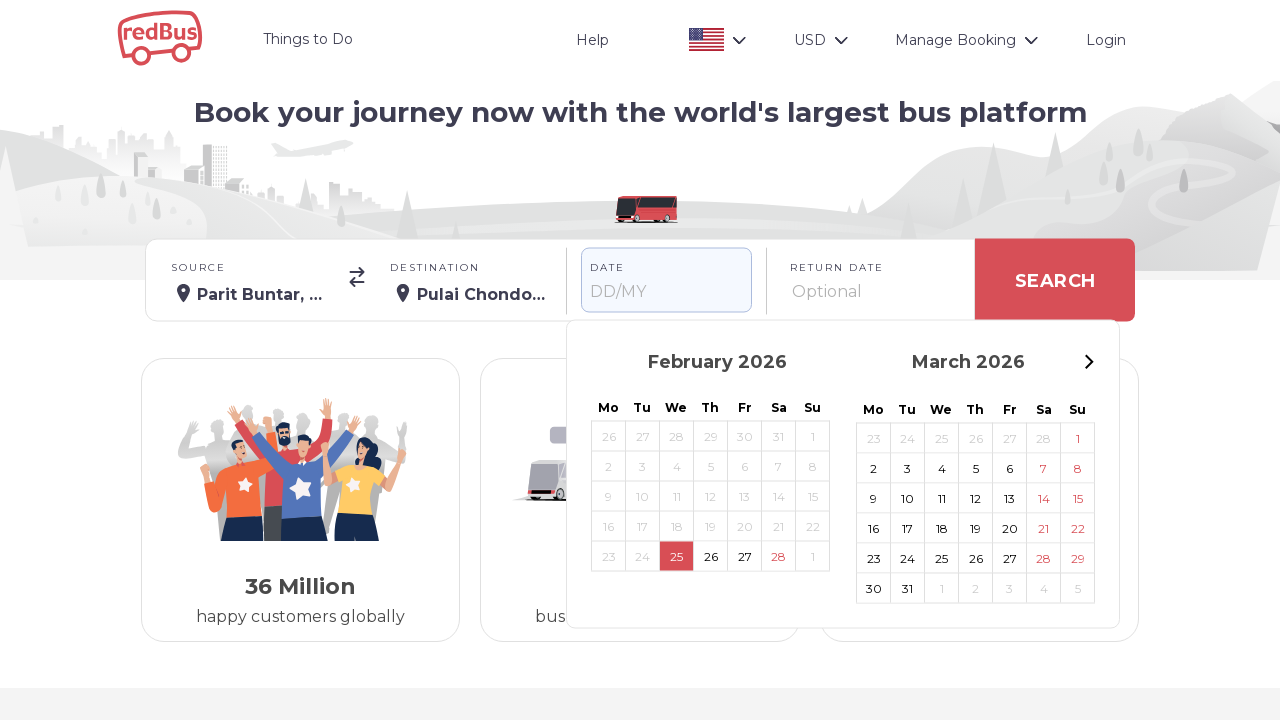

Waited 2 seconds for calendar to load
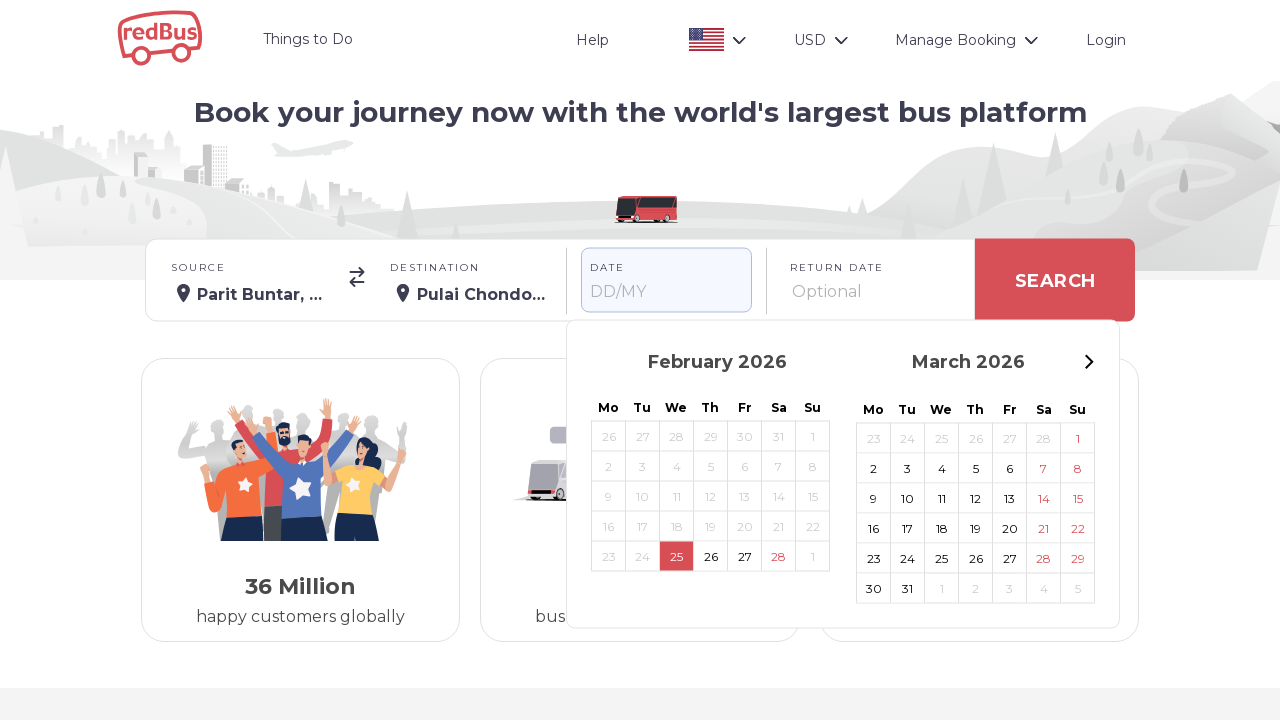

Selected a future date from the calendar at (778, 556) on xpath=//div[@class='DatePicker__CalendarContainer-sc-1x9sb82-0 bkhtIz']/descenda
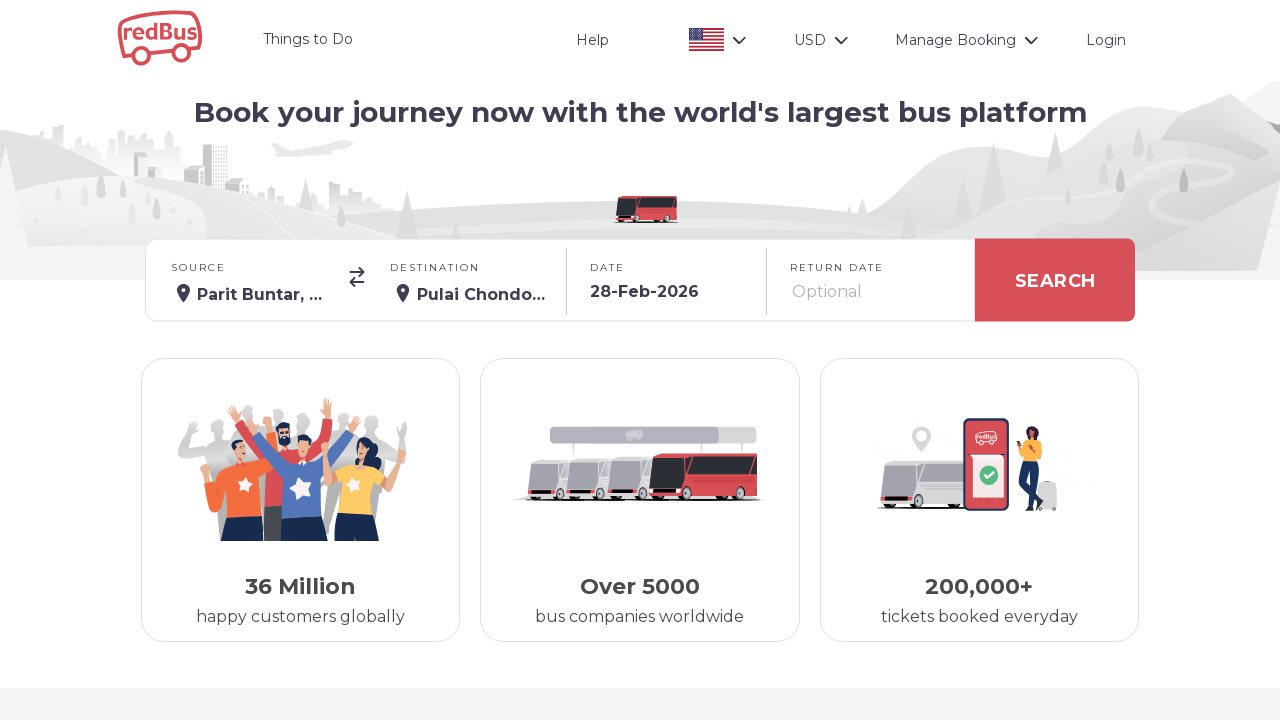

Waited 2 seconds after date selection
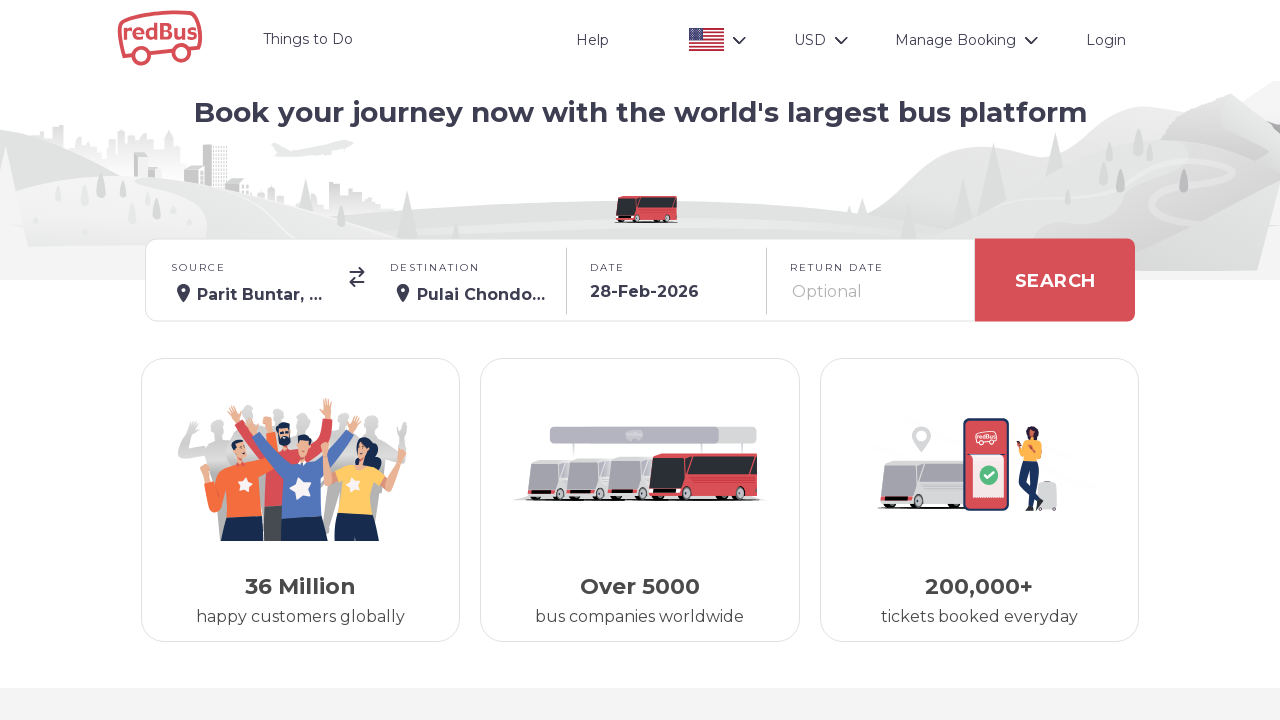

Clicked search button to initiate bus ticket search from Paris to London at (1055, 280) on #search_butn
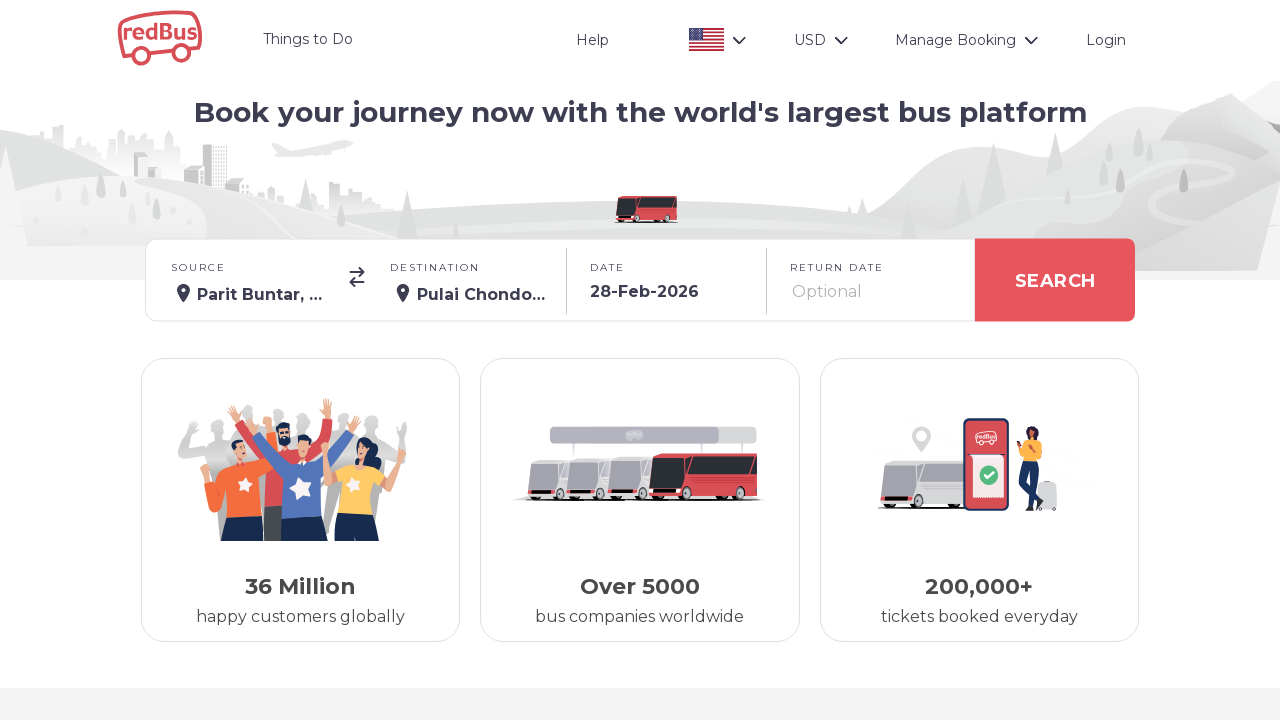

Waited 5 seconds for search results to load
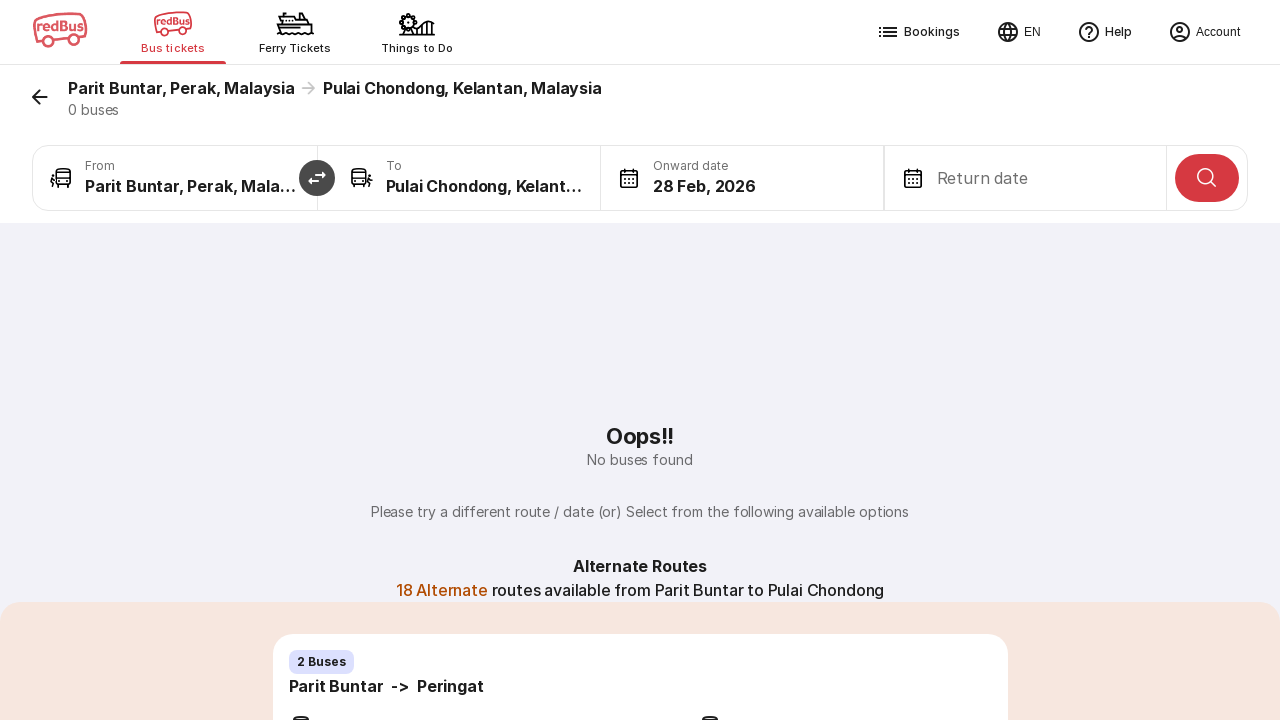

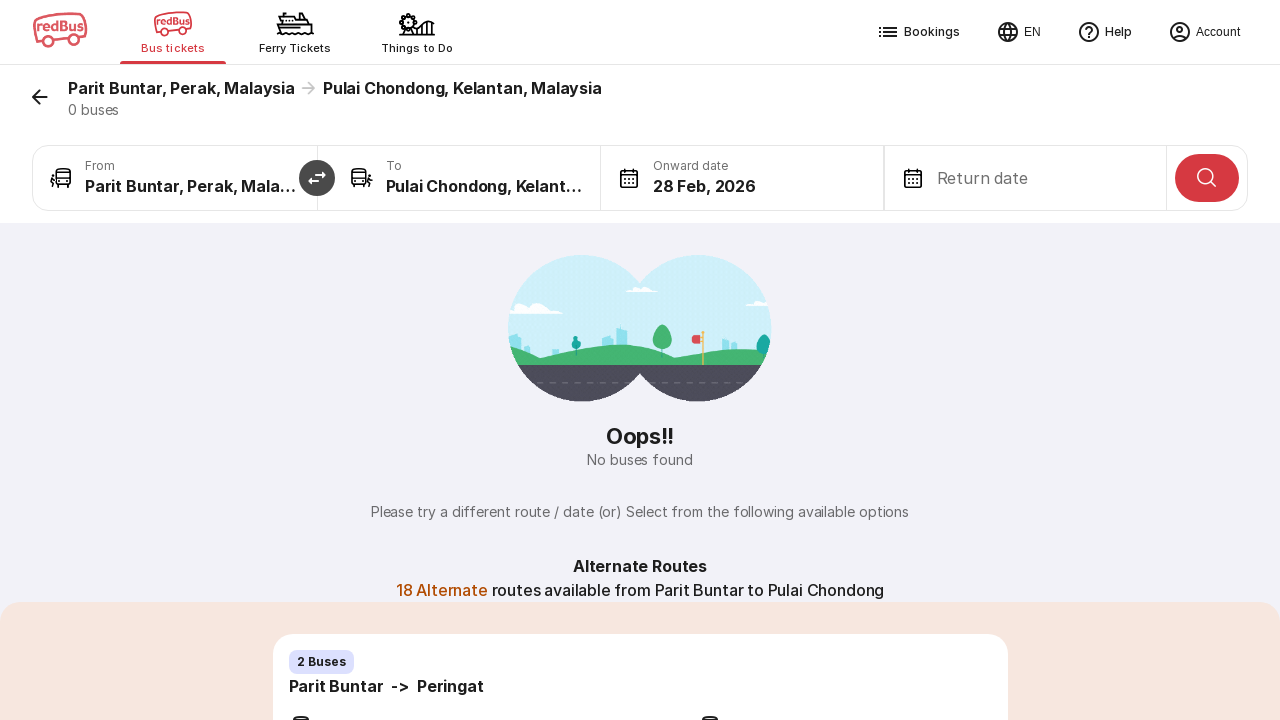